Tests keyboard key press functionality by sending SPACE and TAB keys to a page element and verifying the displayed result text reflects which key was pressed.

Starting URL: http://the-internet.herokuapp.com/key_presses

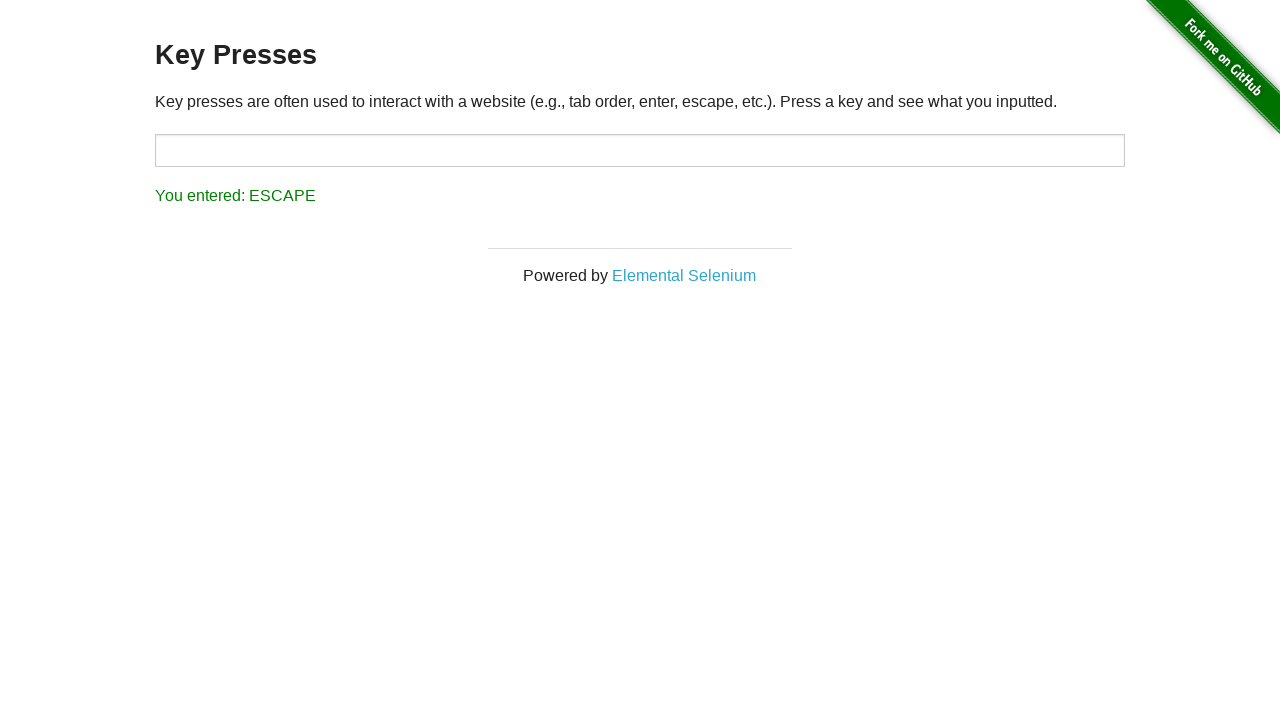

Pressed SPACE key on example element on .example
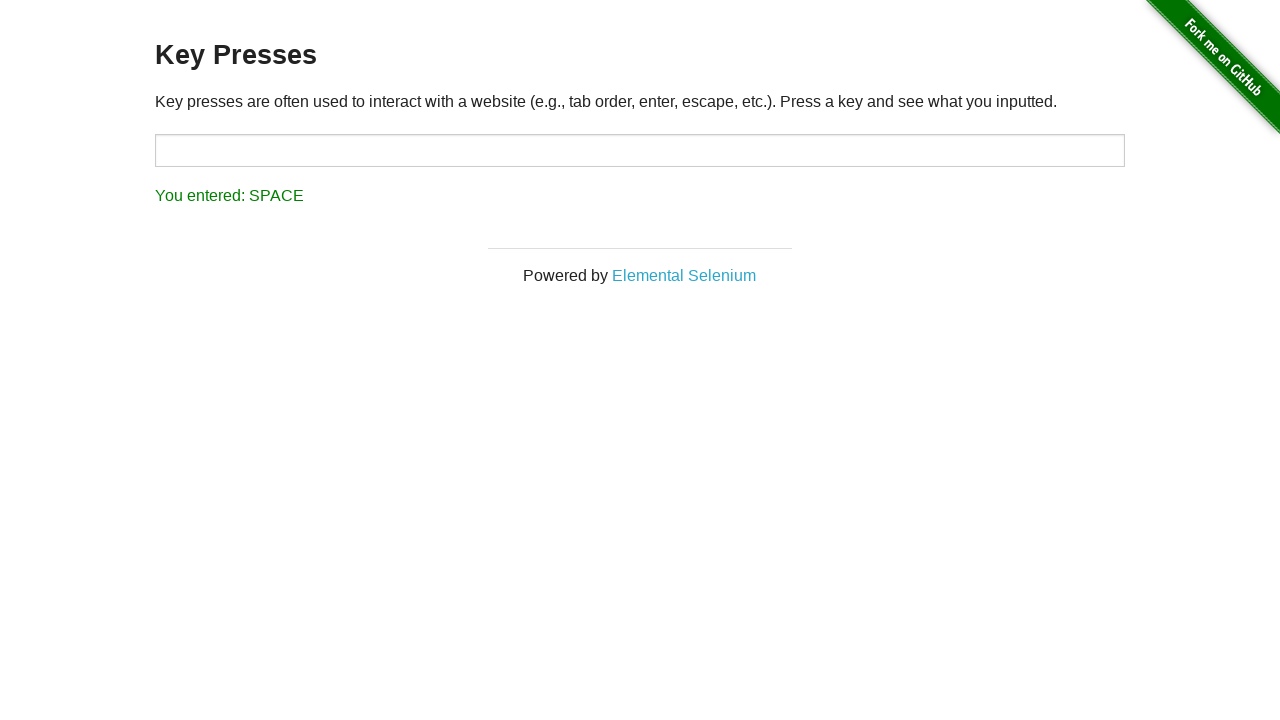

Retrieved result text content
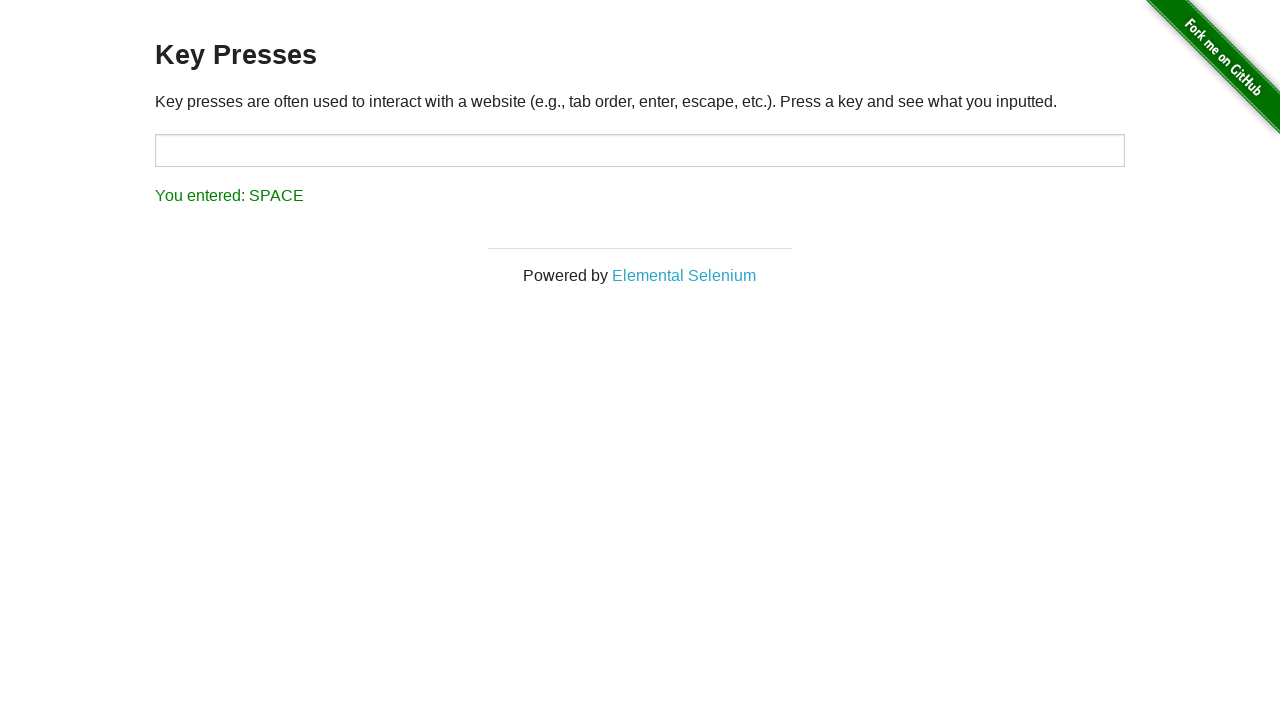

Asserted result text shows SPACE was entered
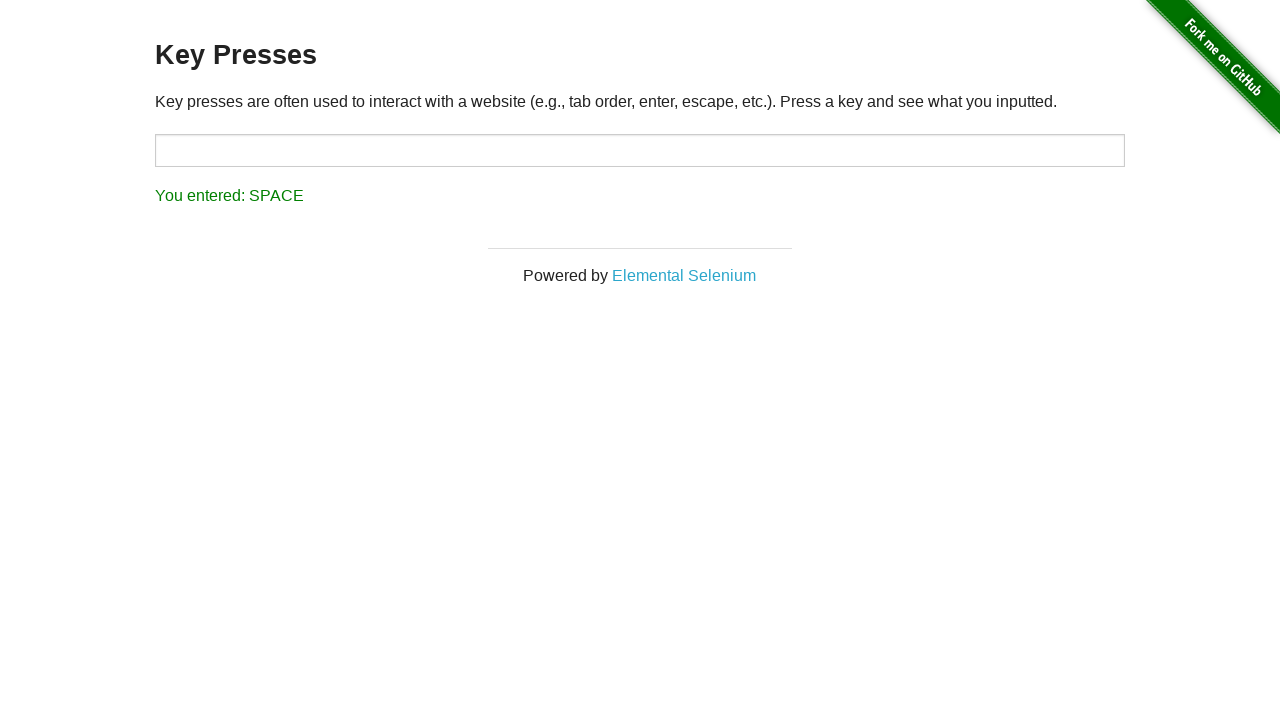

Pressed TAB key using keyboard
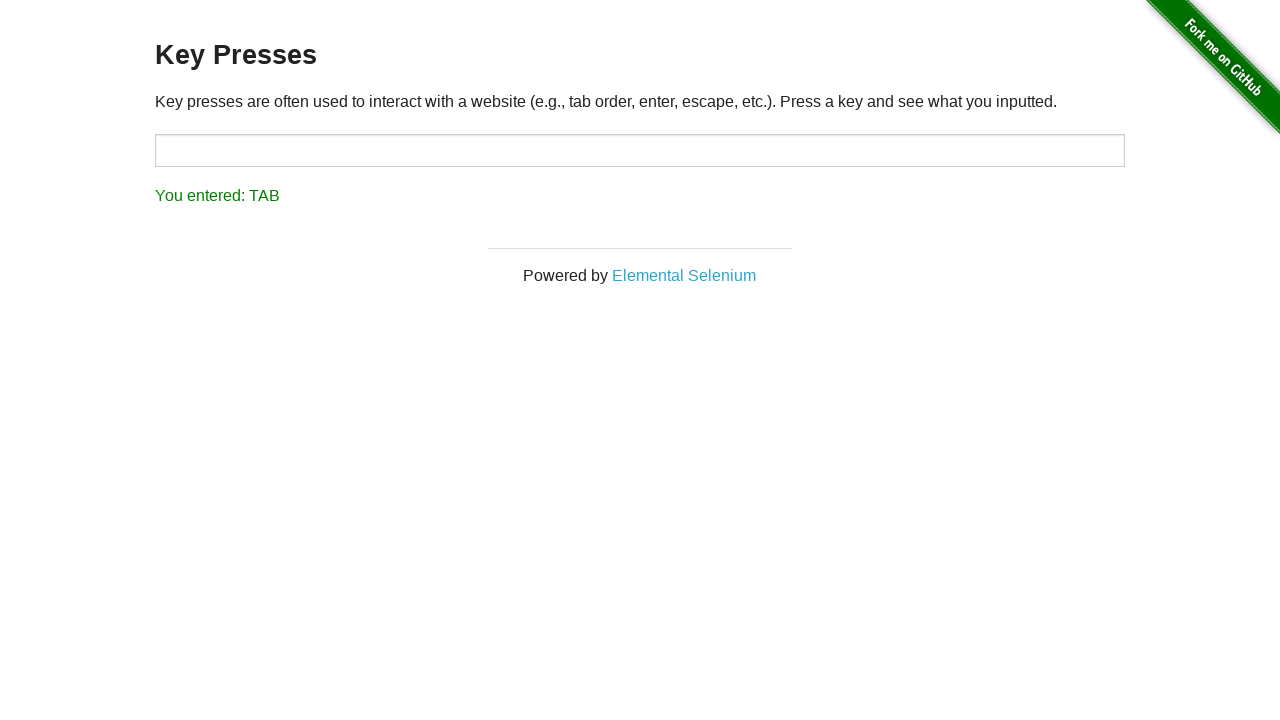

Retrieved result text content
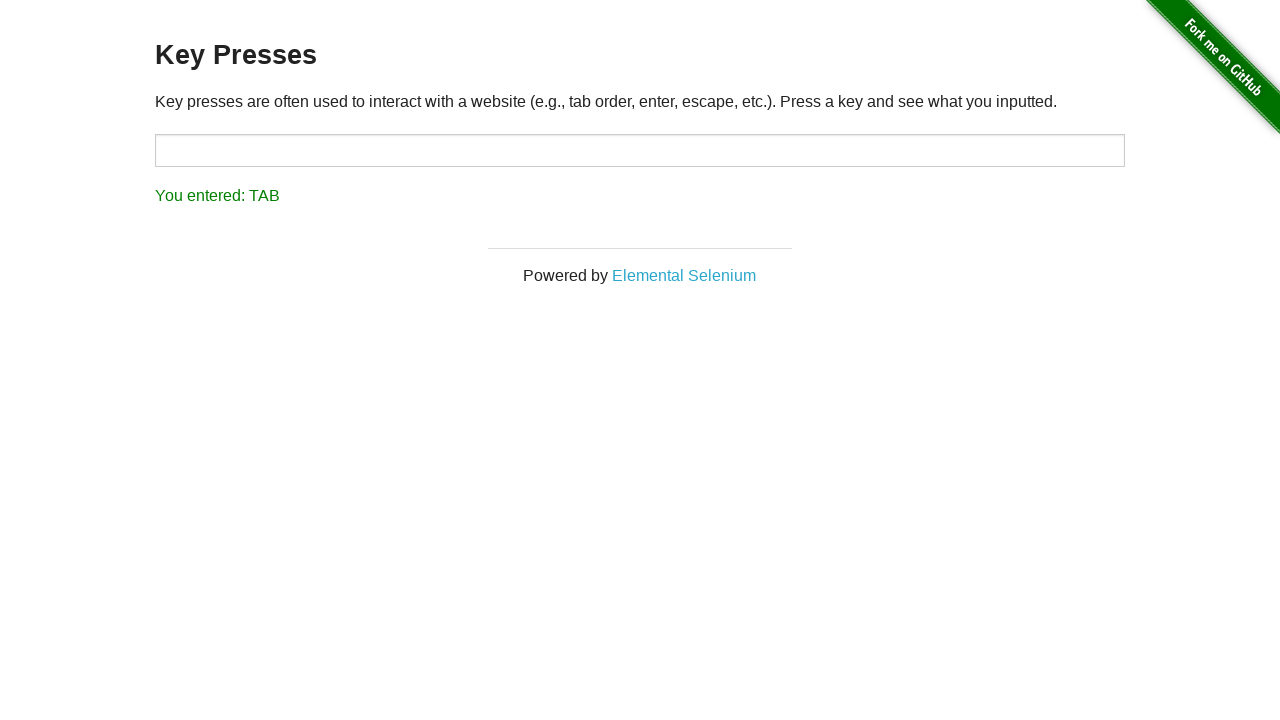

Asserted result text shows TAB was entered
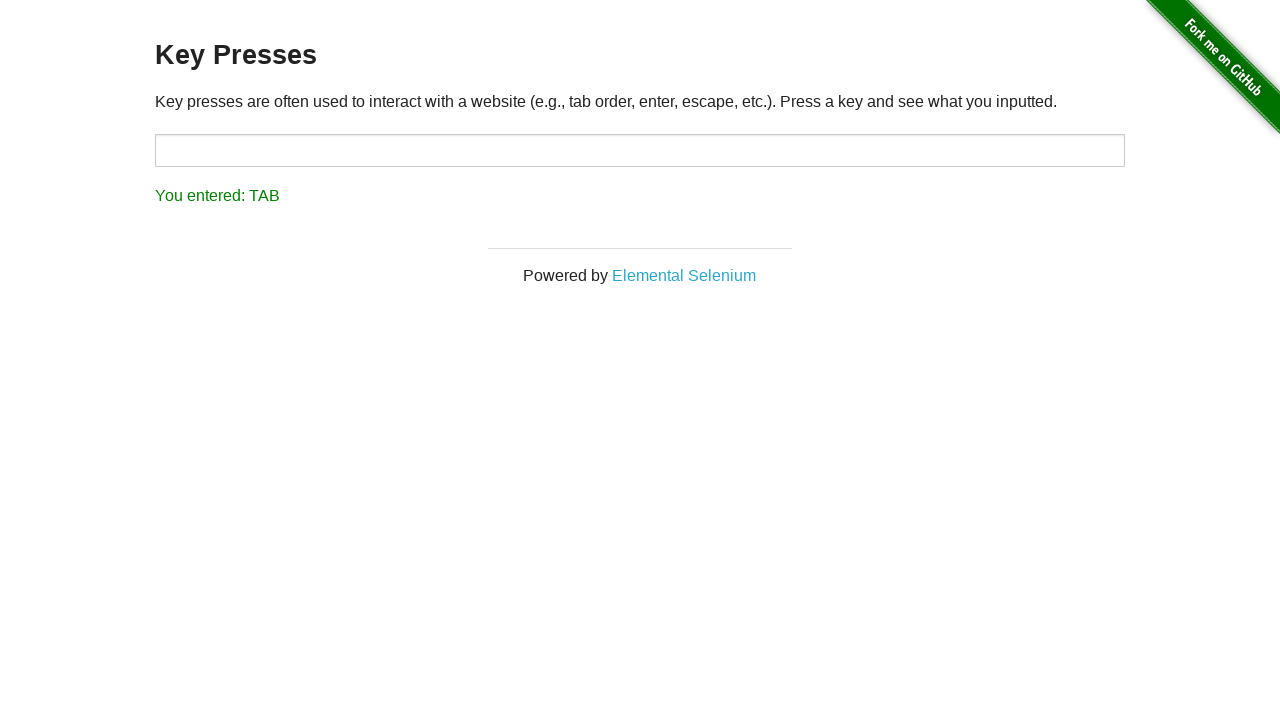

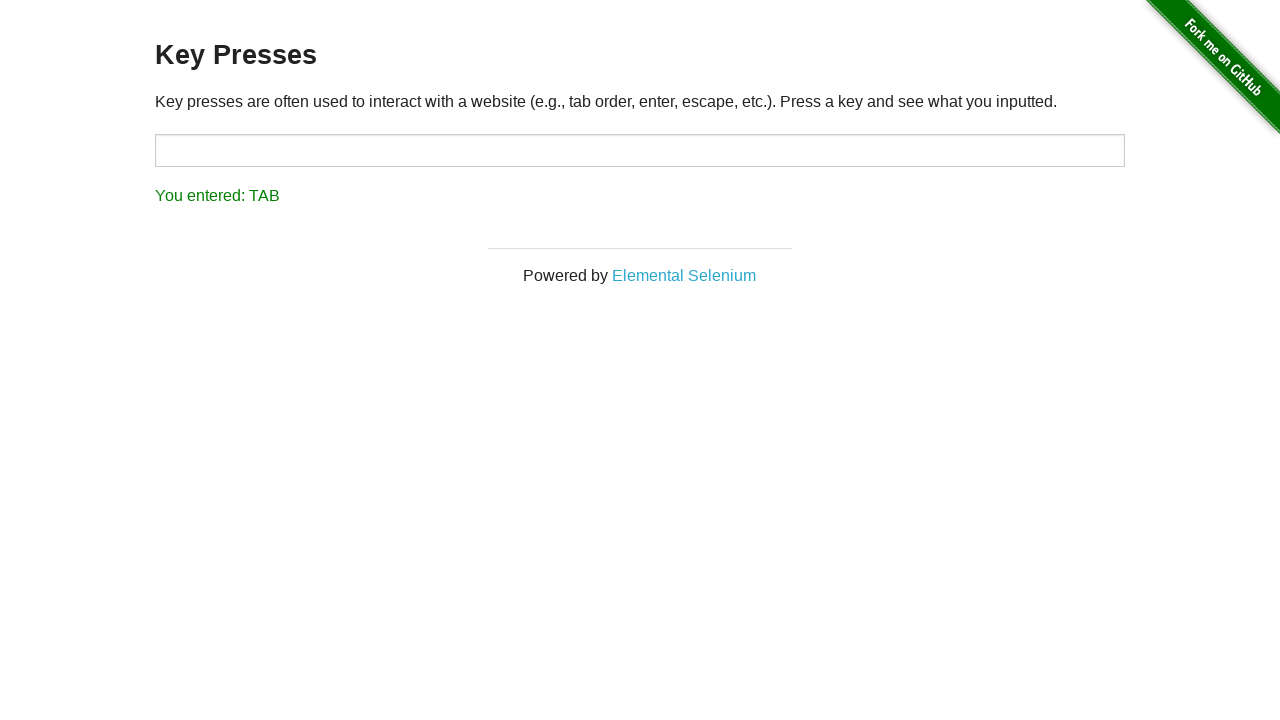